Tests the add/remove elements functionality by clicking the "Add Element" button 5 times and verifying that 5 elements were added to the page.

Starting URL: http://the-internet.herokuapp.com/add_remove_elements/

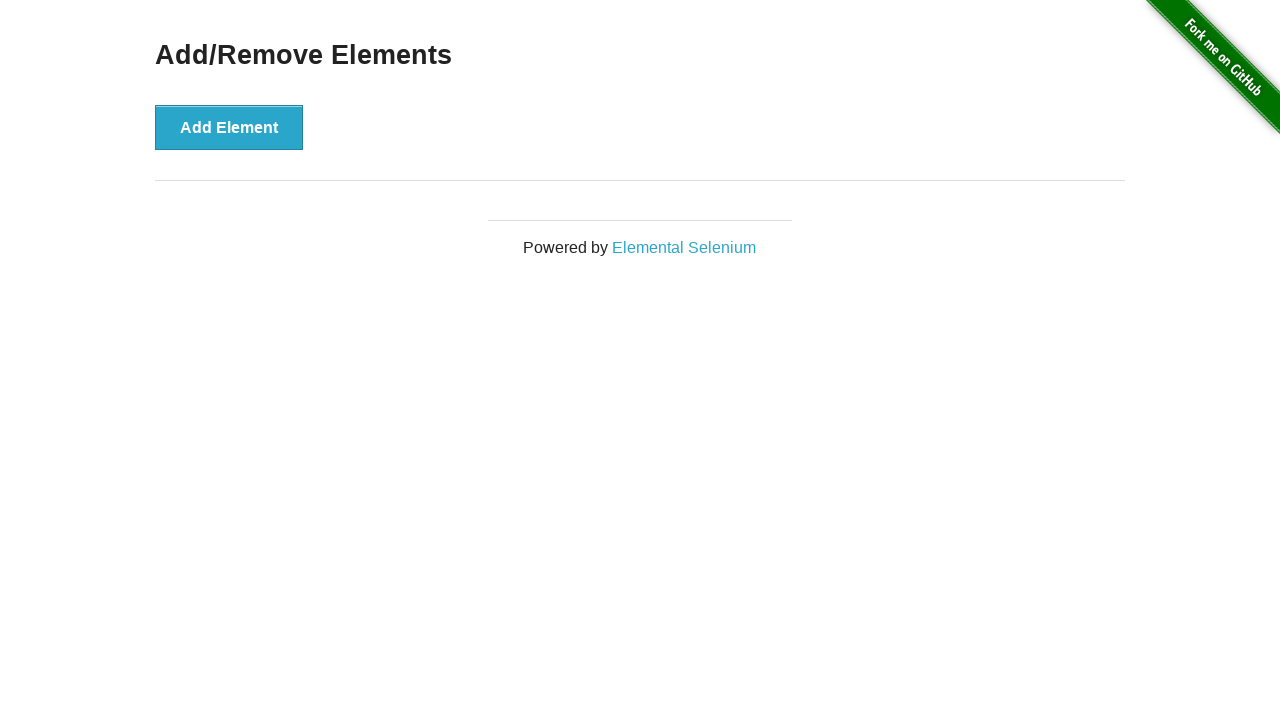

Clicked 'Add Element' button at (229, 127) on button
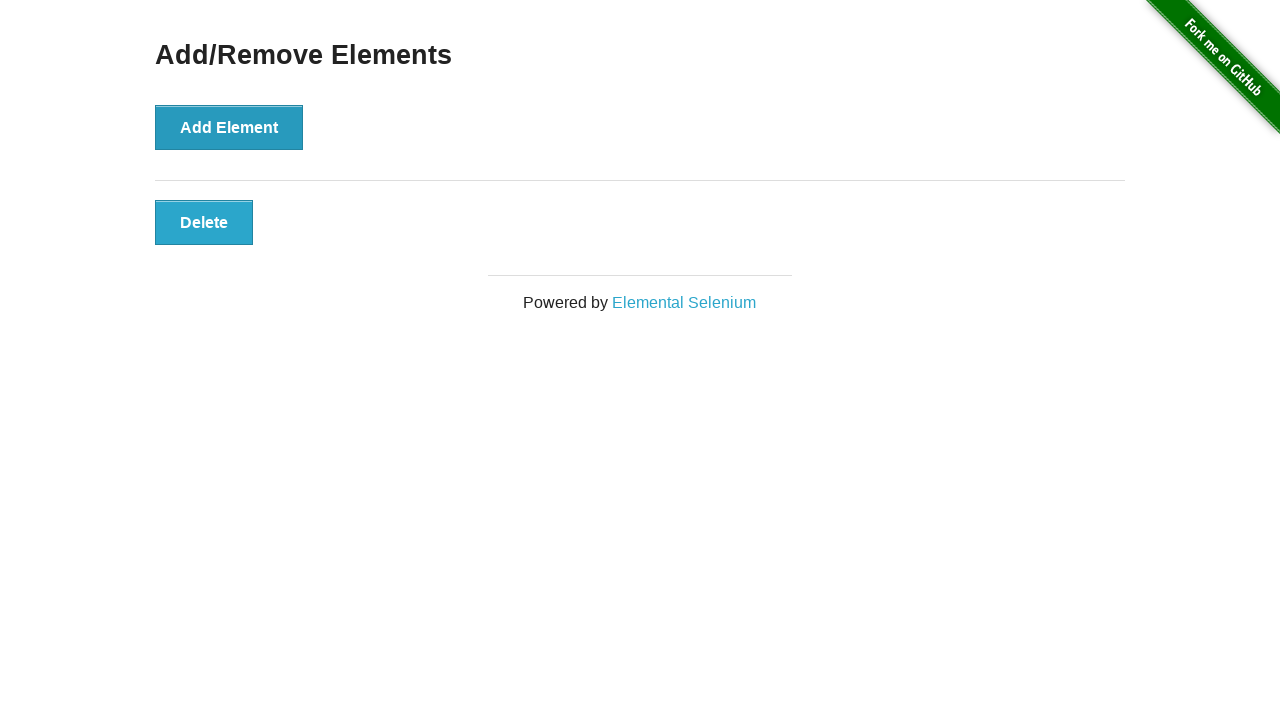

Clicked 'Add Element' button at (229, 127) on button
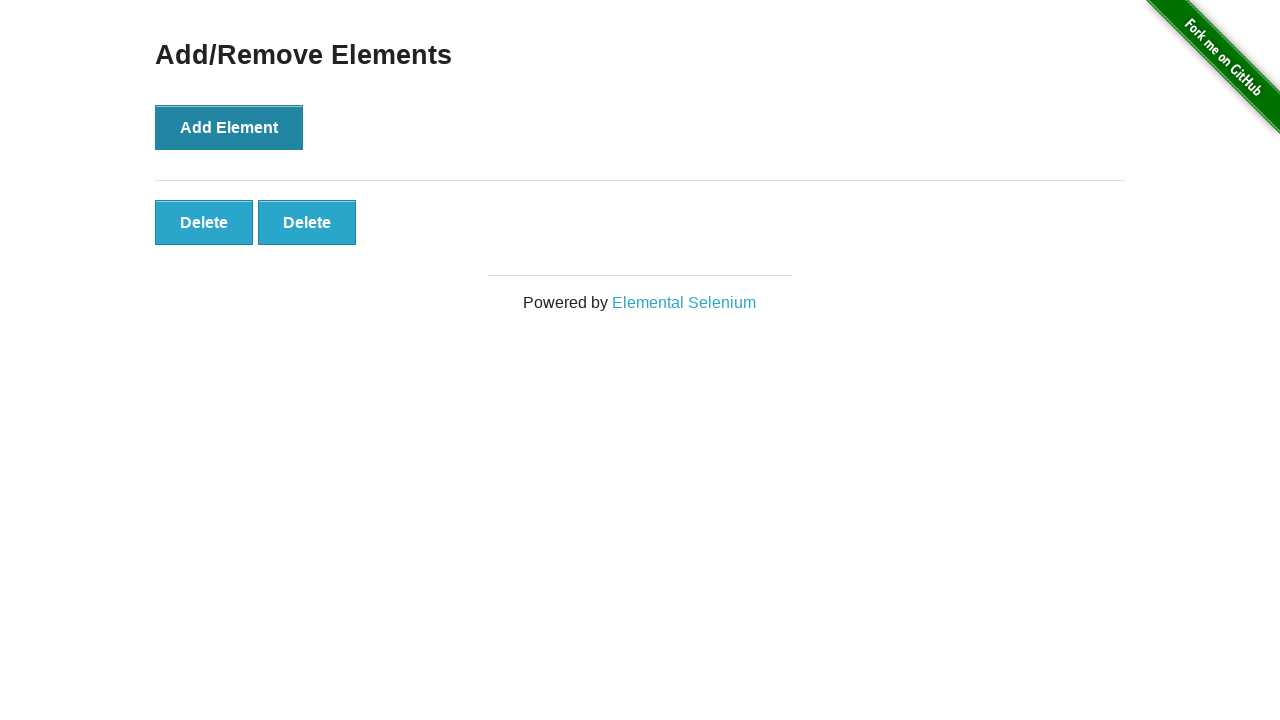

Clicked 'Add Element' button at (229, 127) on button
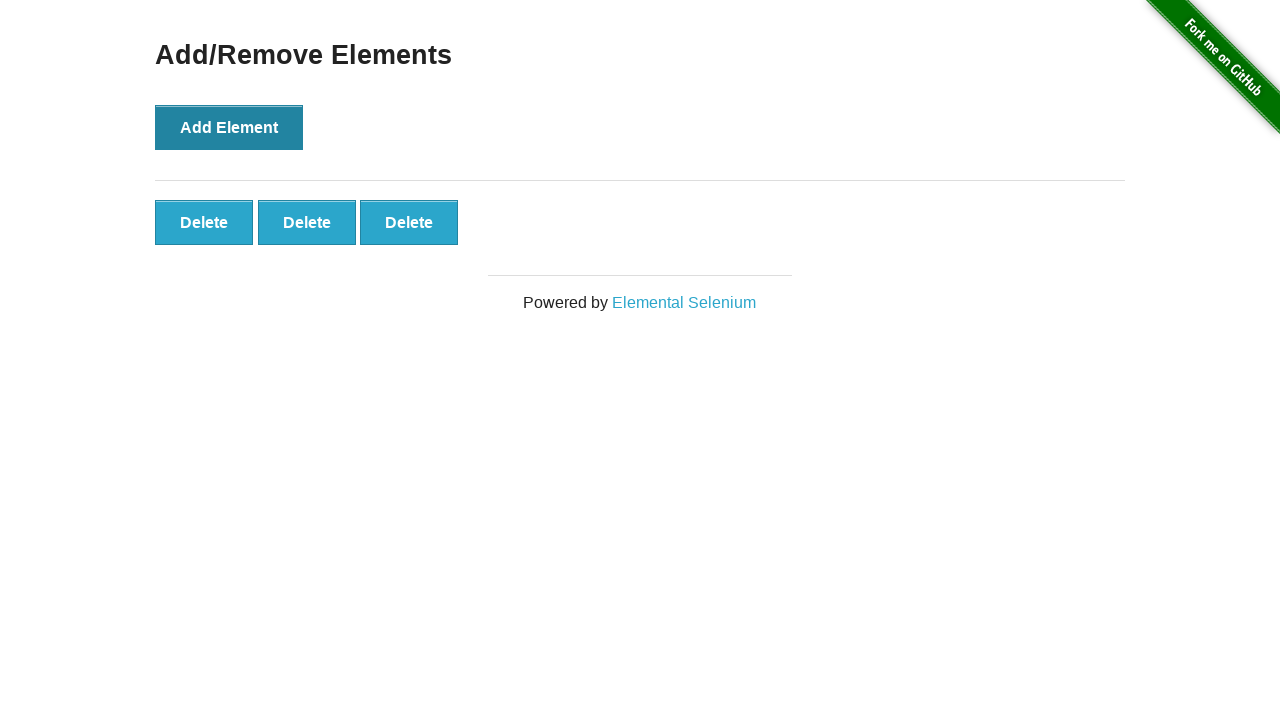

Clicked 'Add Element' button at (229, 127) on button
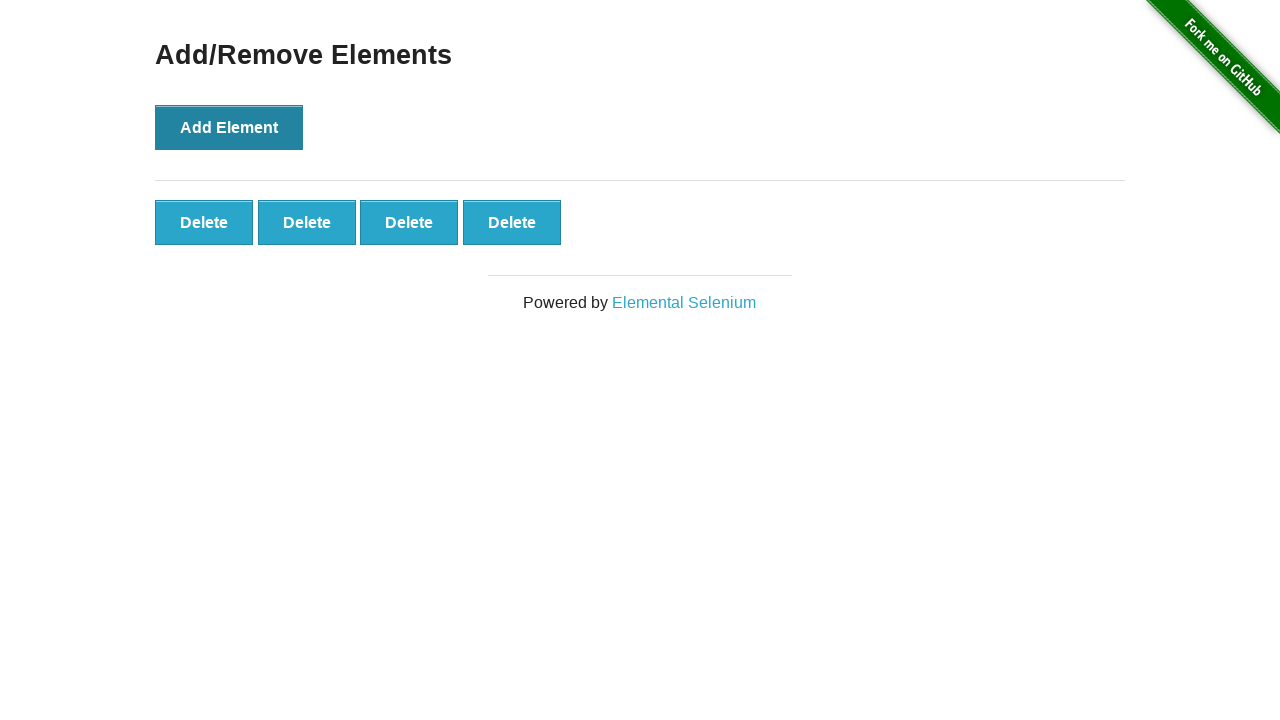

Clicked 'Add Element' button at (229, 127) on button
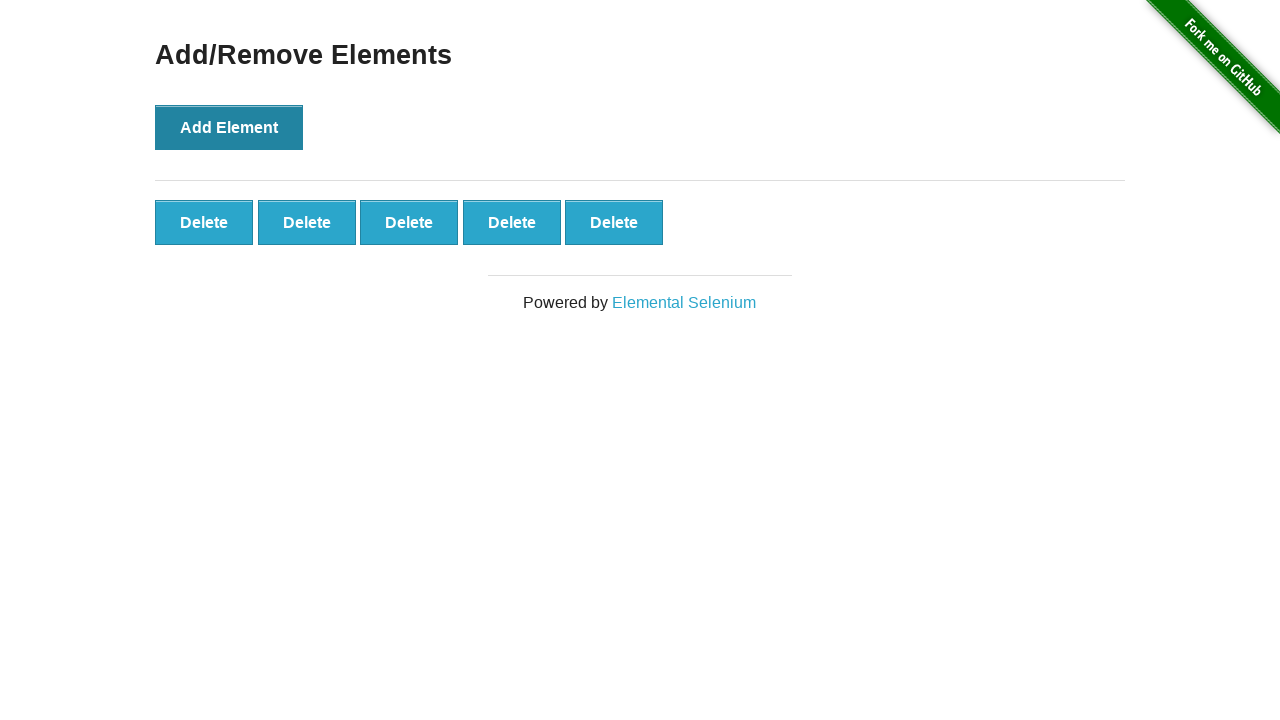

Waited for added elements to be present
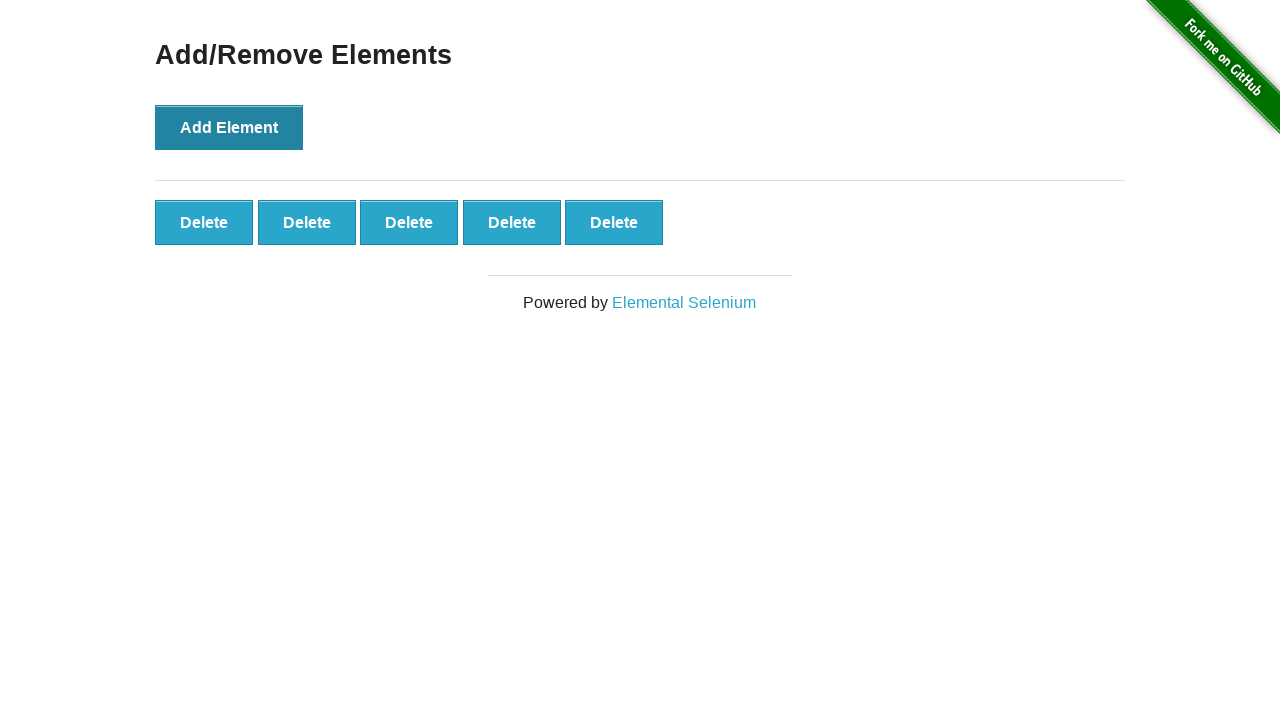

Located all added elements on the page
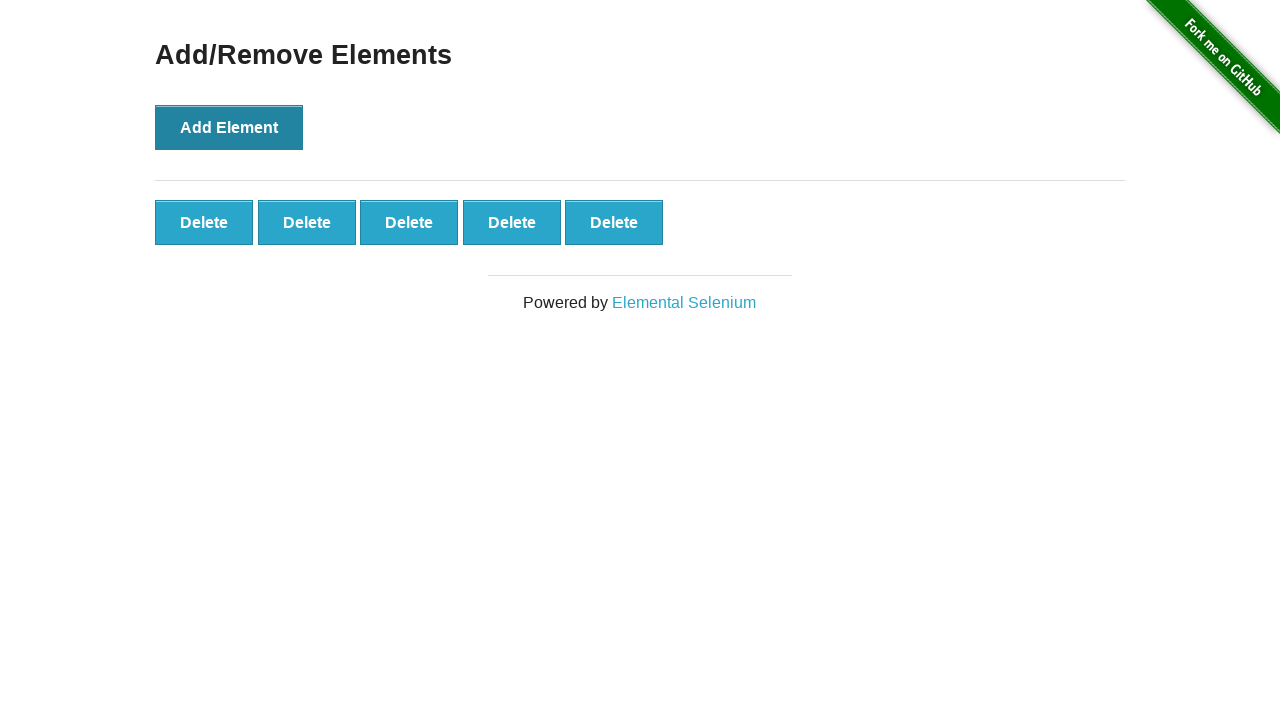

Verified that exactly 5 elements were added to the page
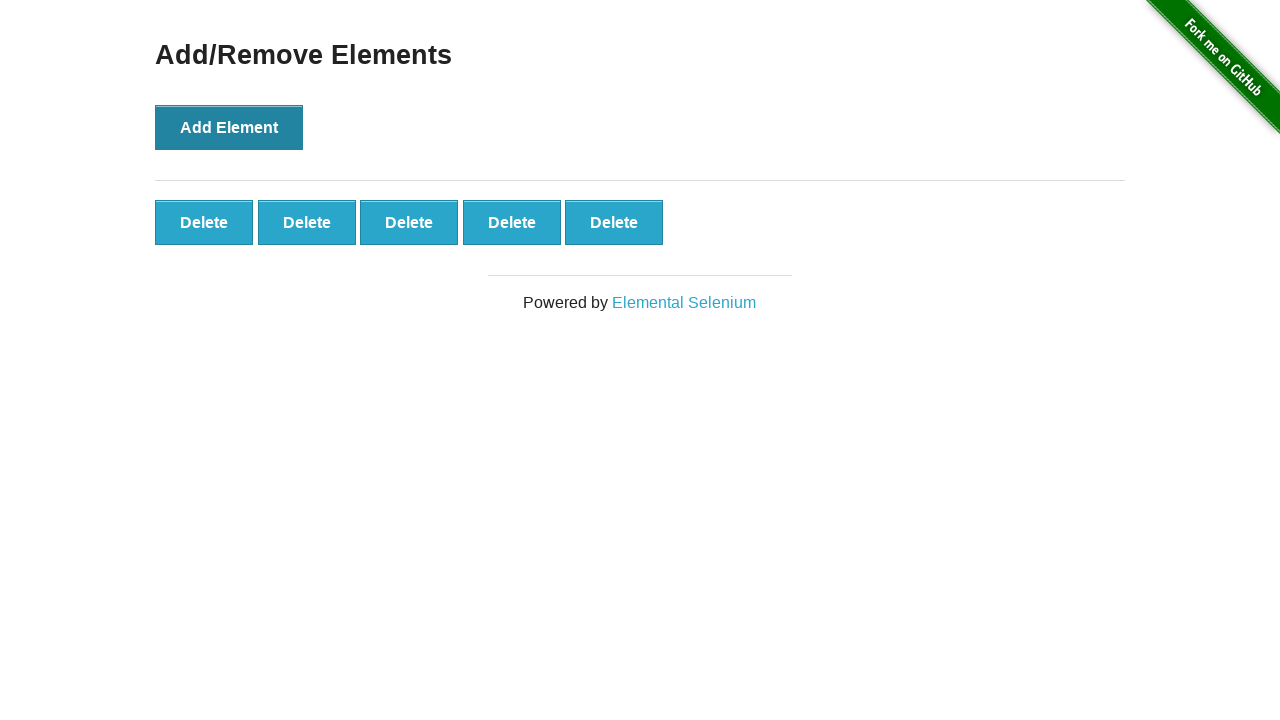

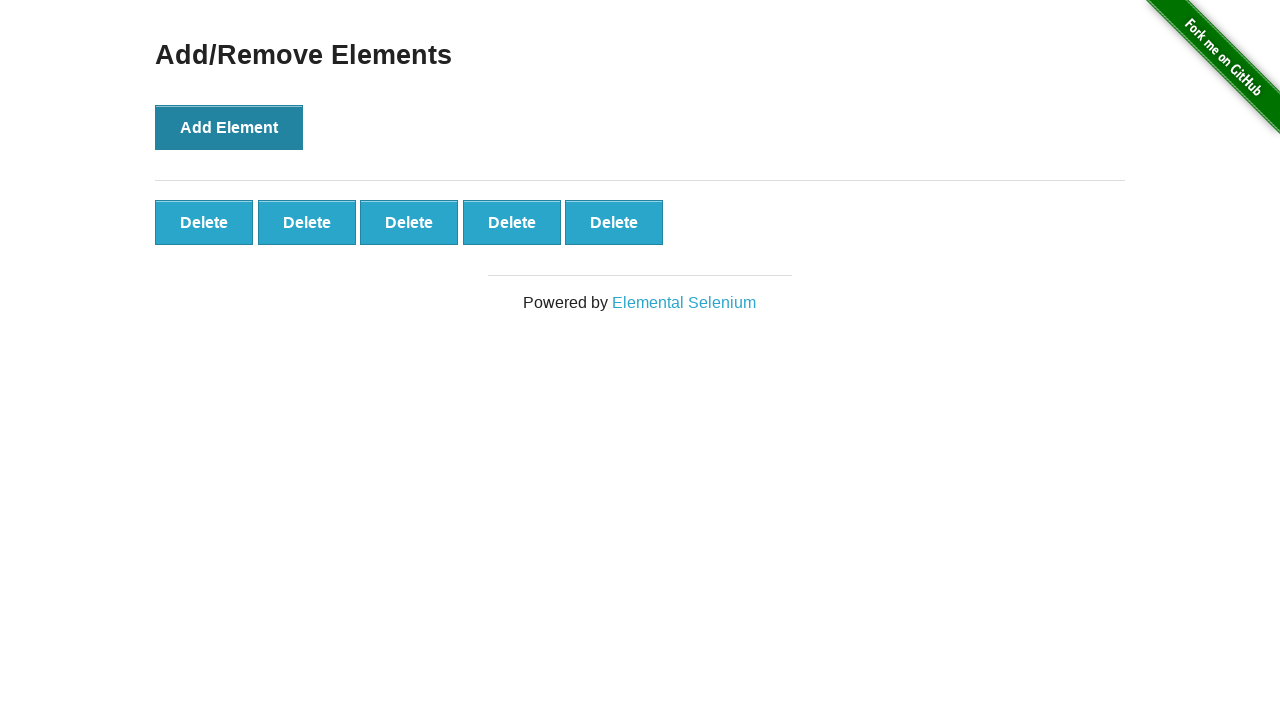